Tests JavaScript prompt alert functionality by triggering a prompt dialog, entering text, and accepting it

Starting URL: https://the-internet.herokuapp.com/javascript_alerts

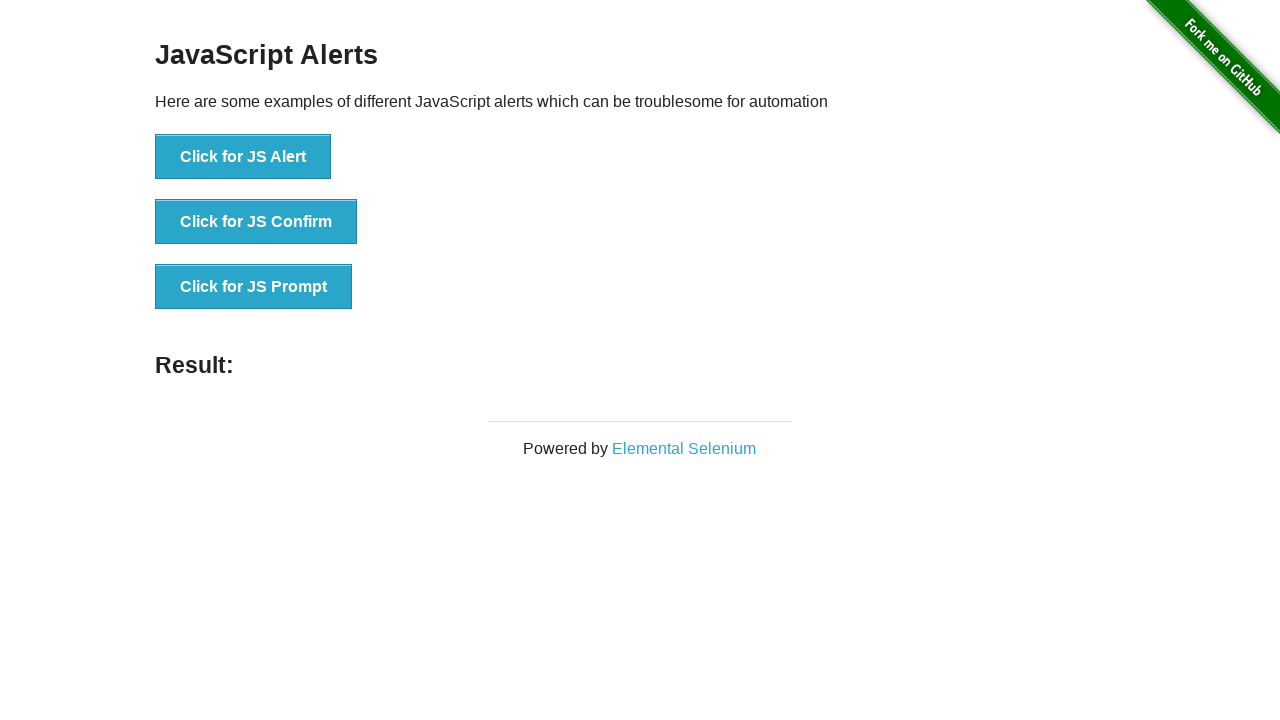

Clicked 'Click for JS Prompt' button at (254, 287) on xpath=//button[text()='Click for JS Prompt']
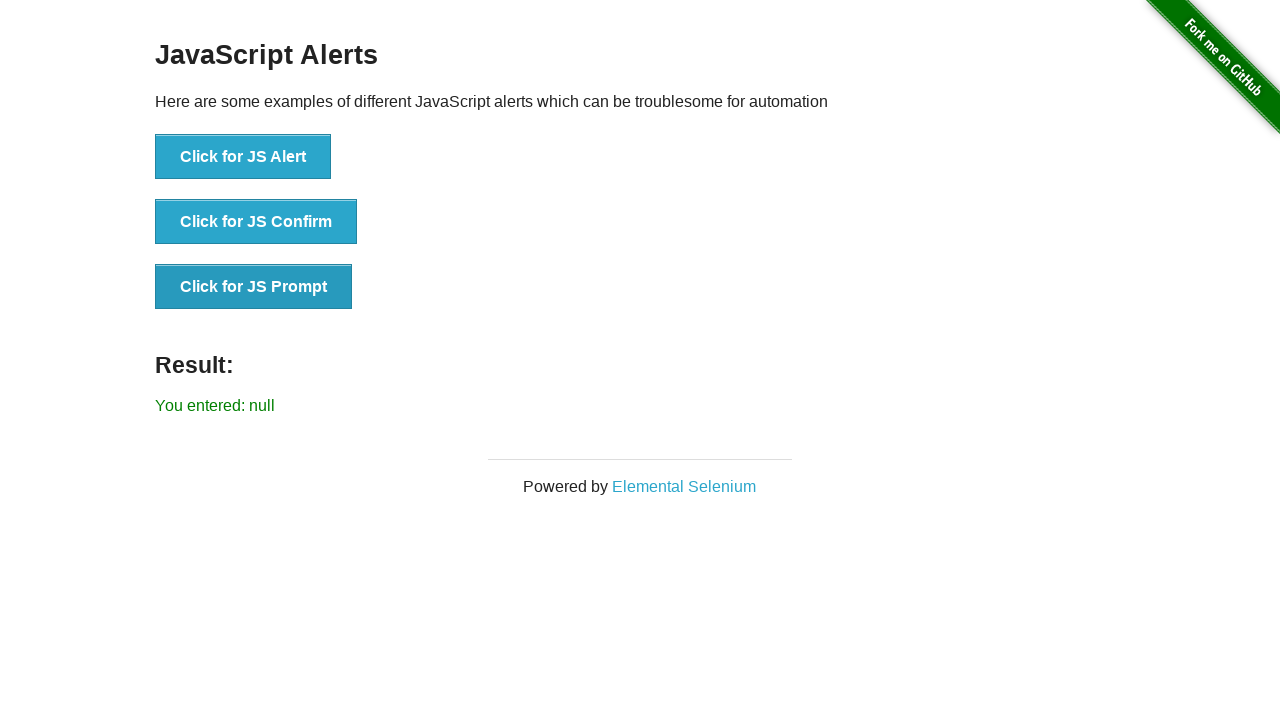

Set up dialog handler to accept prompt with text 'I am a Human'
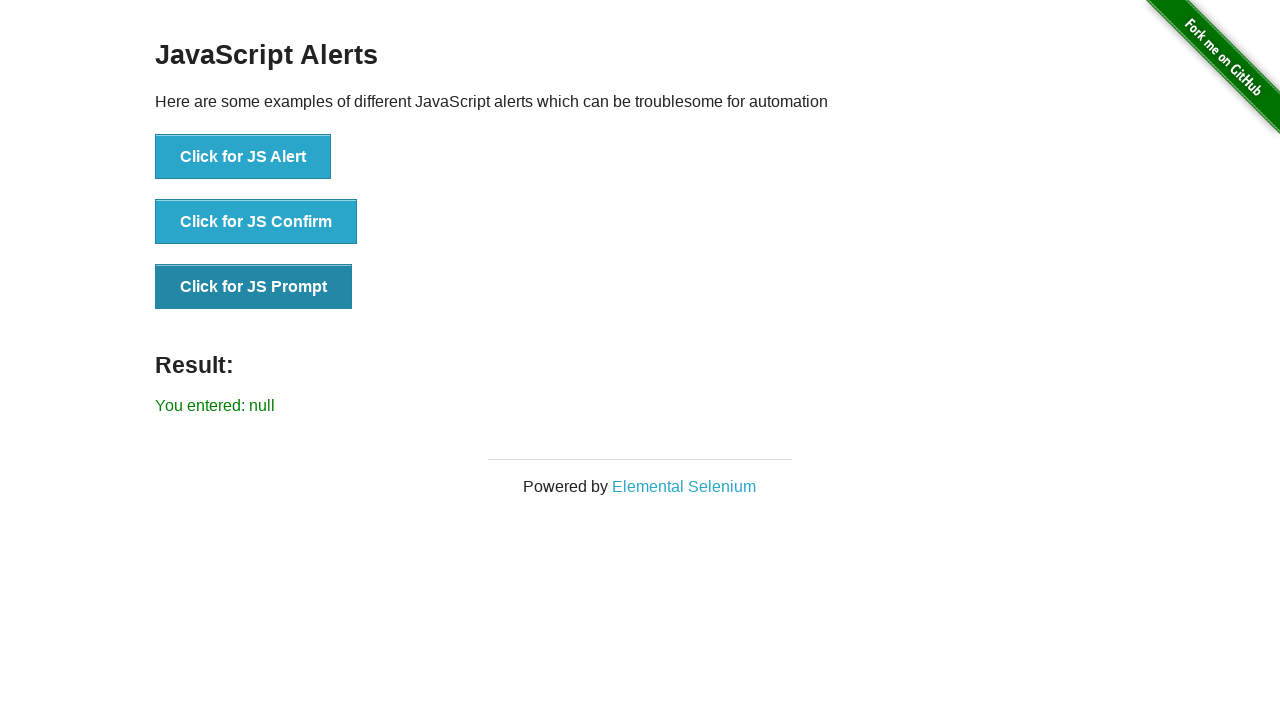

Clicked 'Click for JS Prompt' button again to trigger prompt dialog at (254, 287) on xpath=//button[text()='Click for JS Prompt']
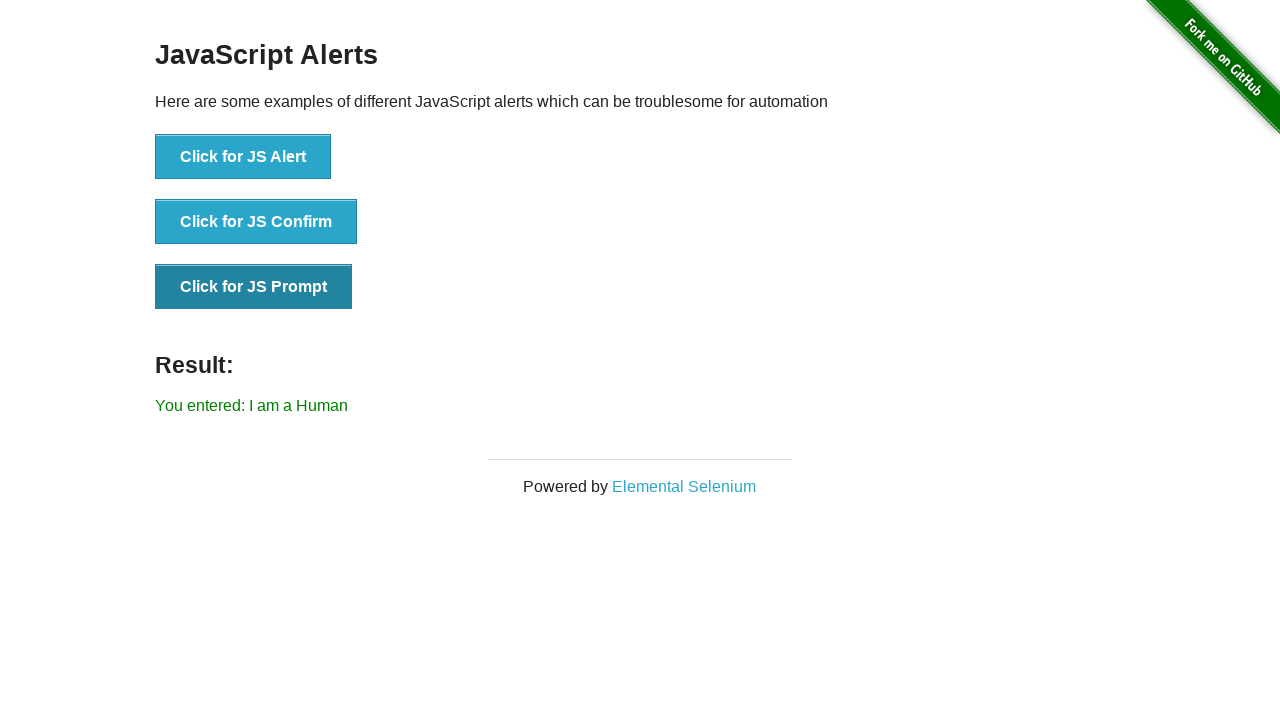

Waited 500ms for result to appear
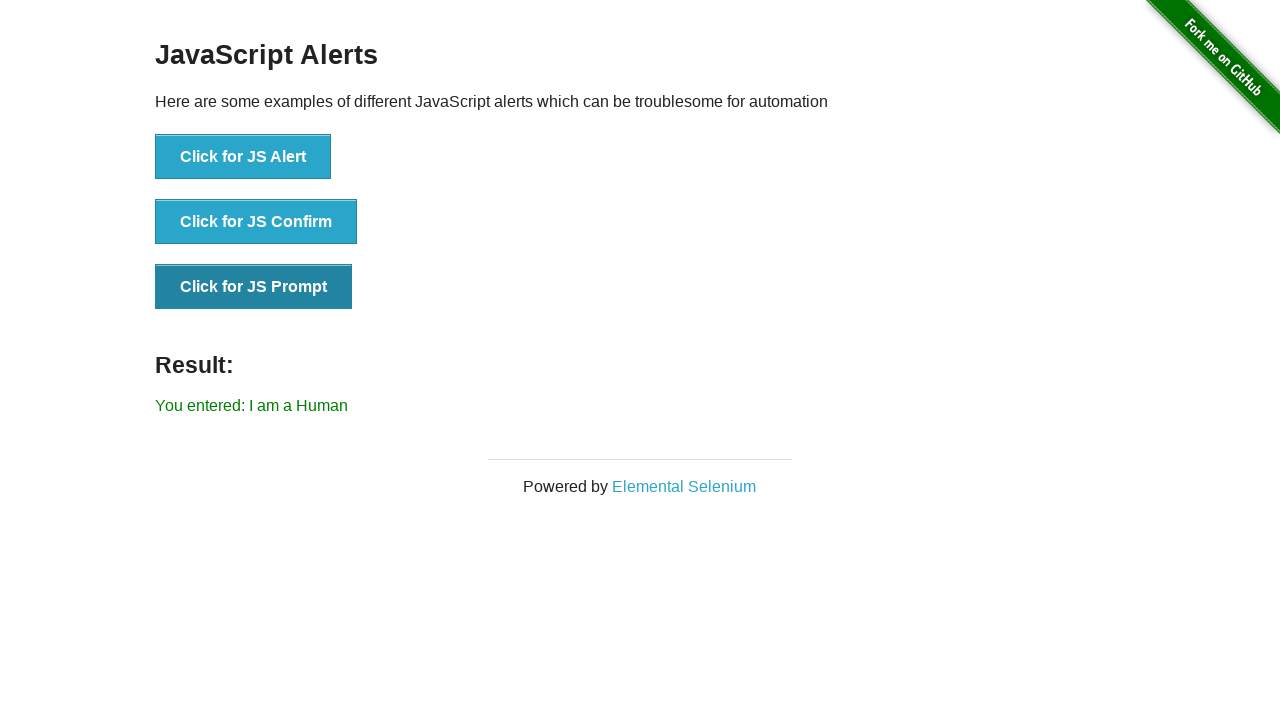

Result message element appeared on page
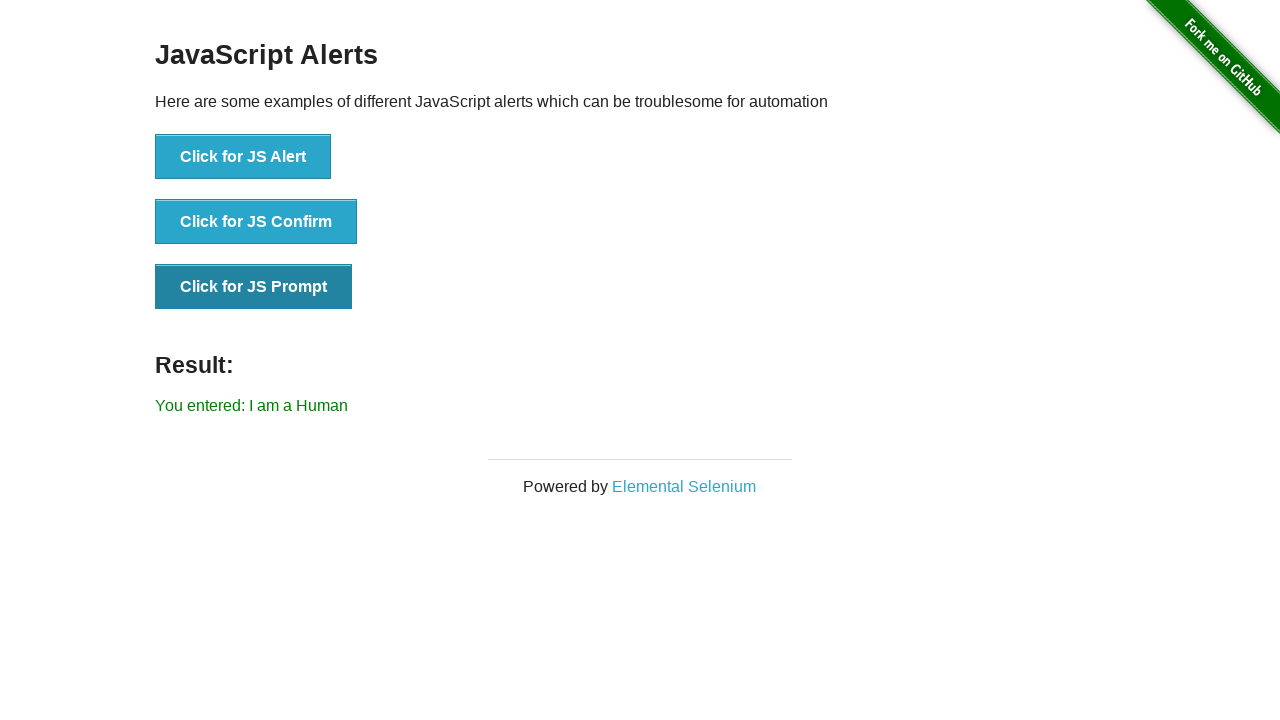

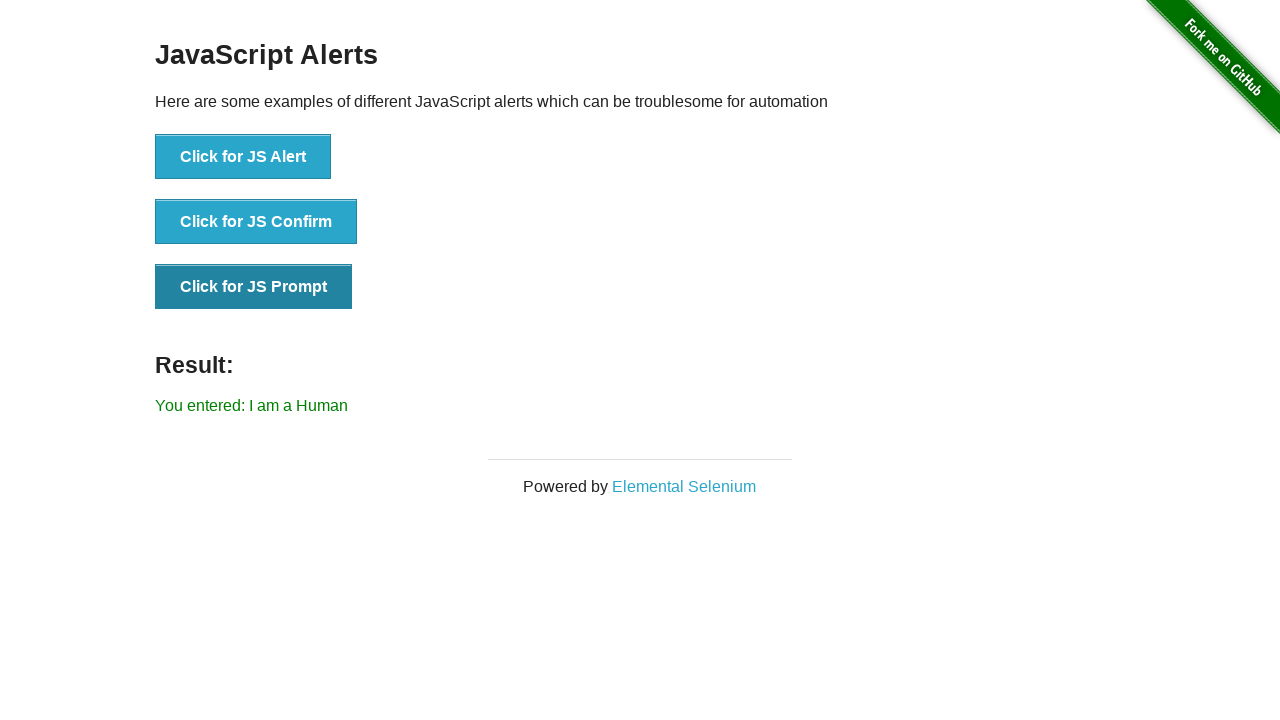